Tests that the CTA button visibility may change on mobile viewport

Starting URL: https://mission101.ai/ua/uzhhorod

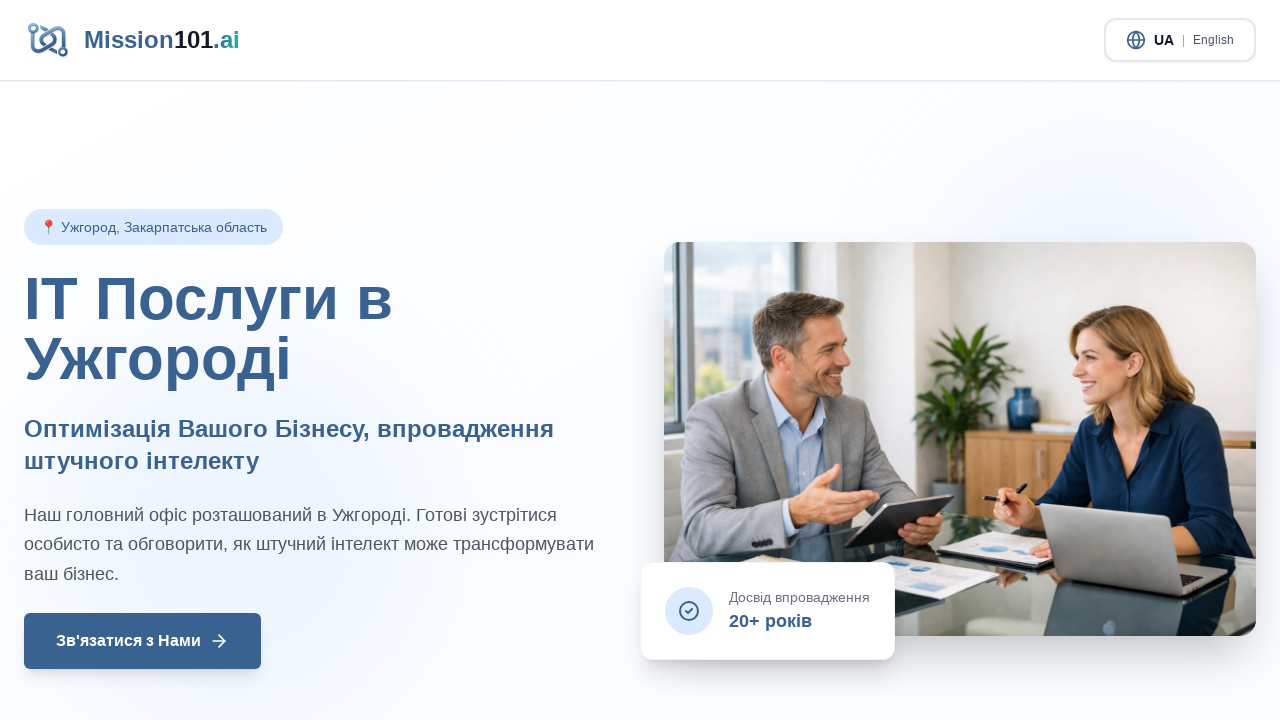

Set mobile viewport to 375x667
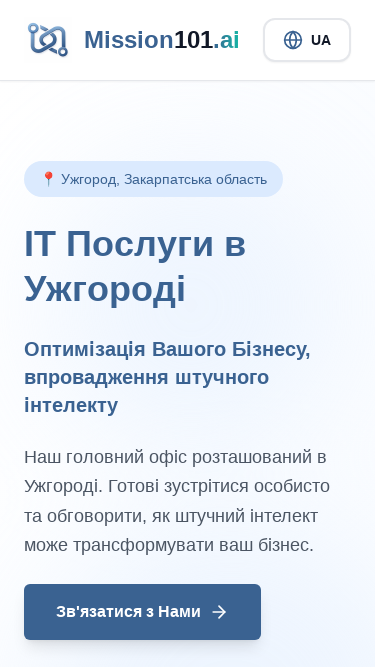

Reloaded page with mobile viewport
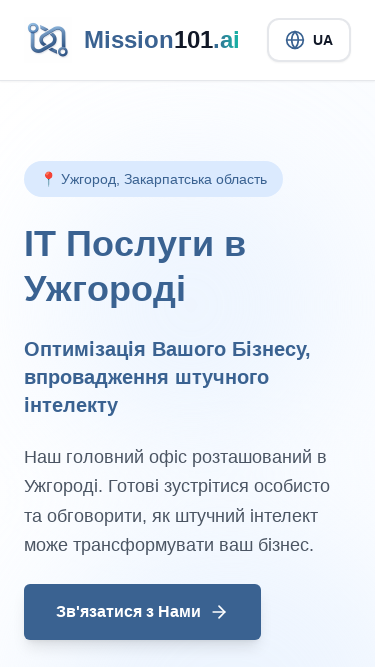

Page fully loaded (networkidle state reached)
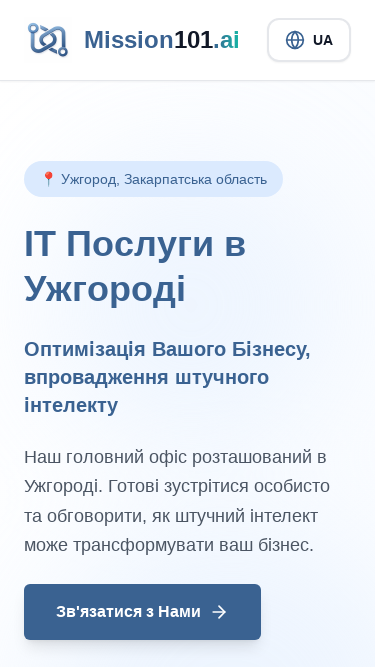

Located CTA button in navigation (Зв'язатися/Contact)
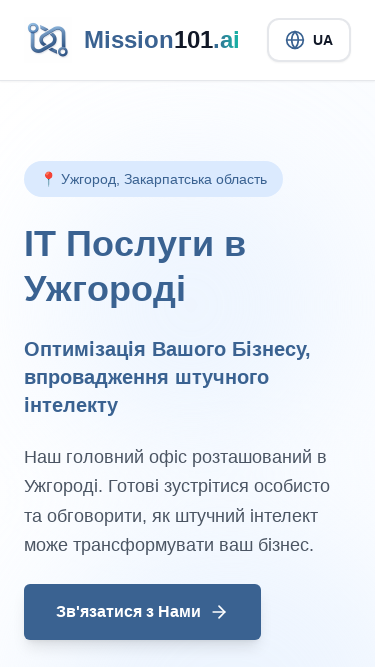

CTA button visibility check: False
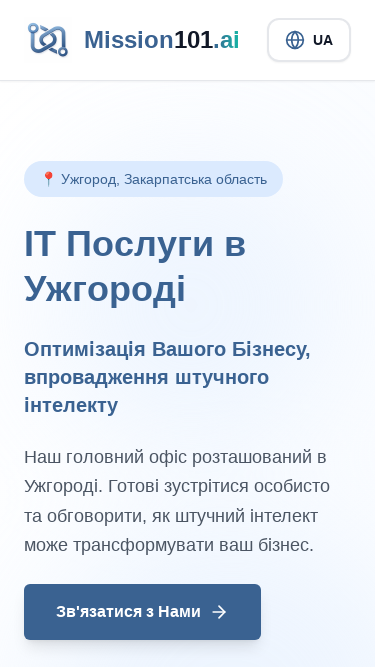

Assertion passed: CTA button visibility is a boolean value
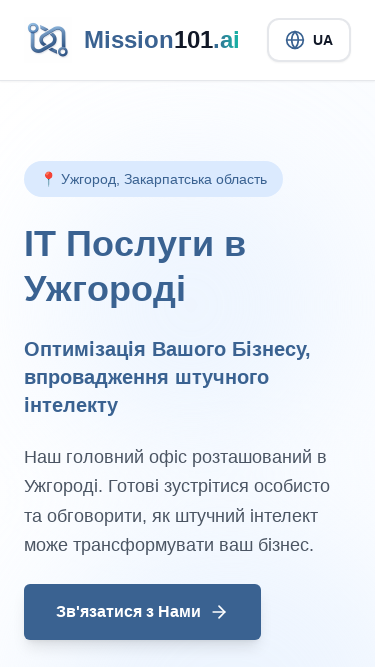

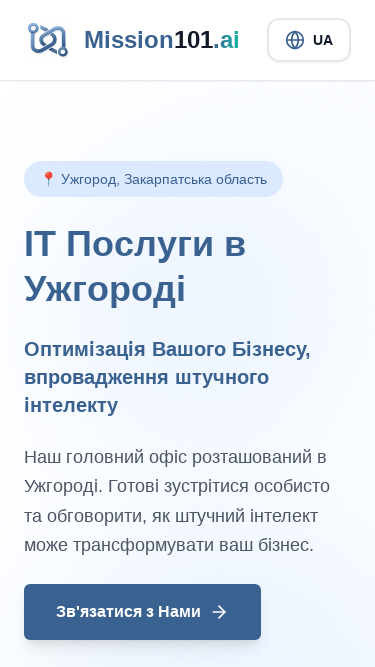